Simple test that navigates to the Excellonsoft website and maximizes the browser window to verify the page loads successfully.

Starting URL: http://www.excellonsoft.com/

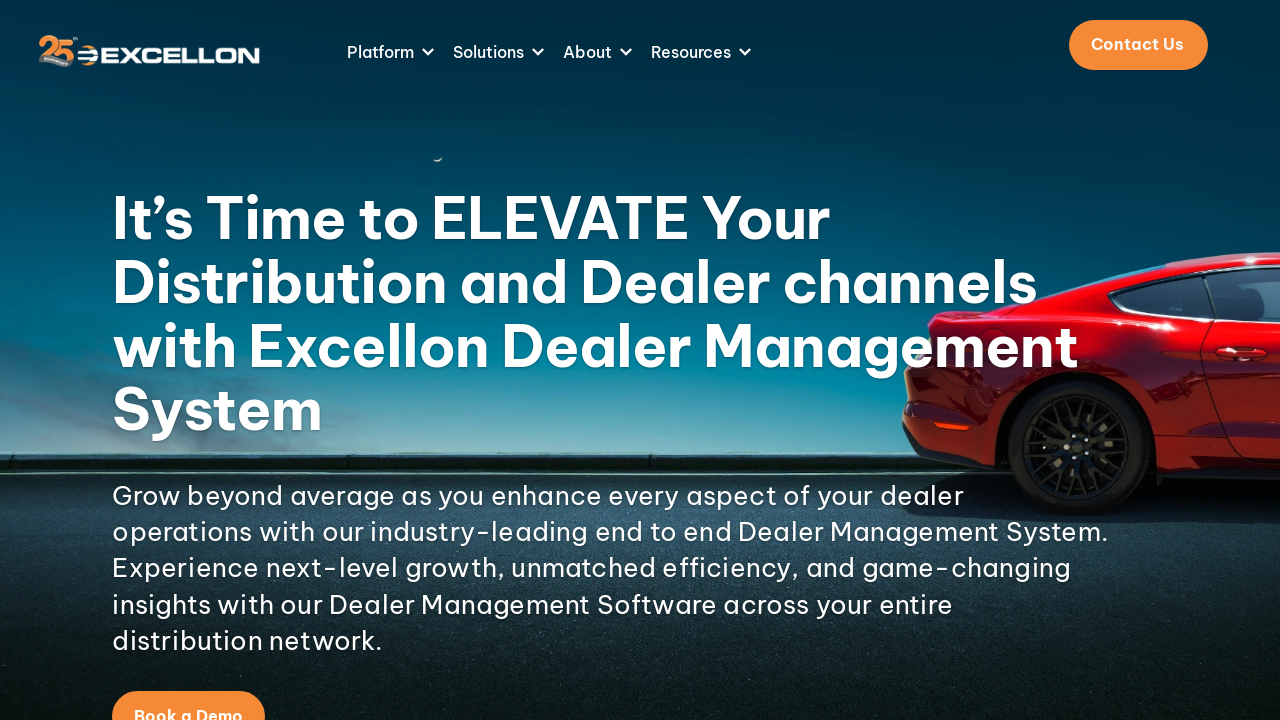

Navigated to Excellonsoft website
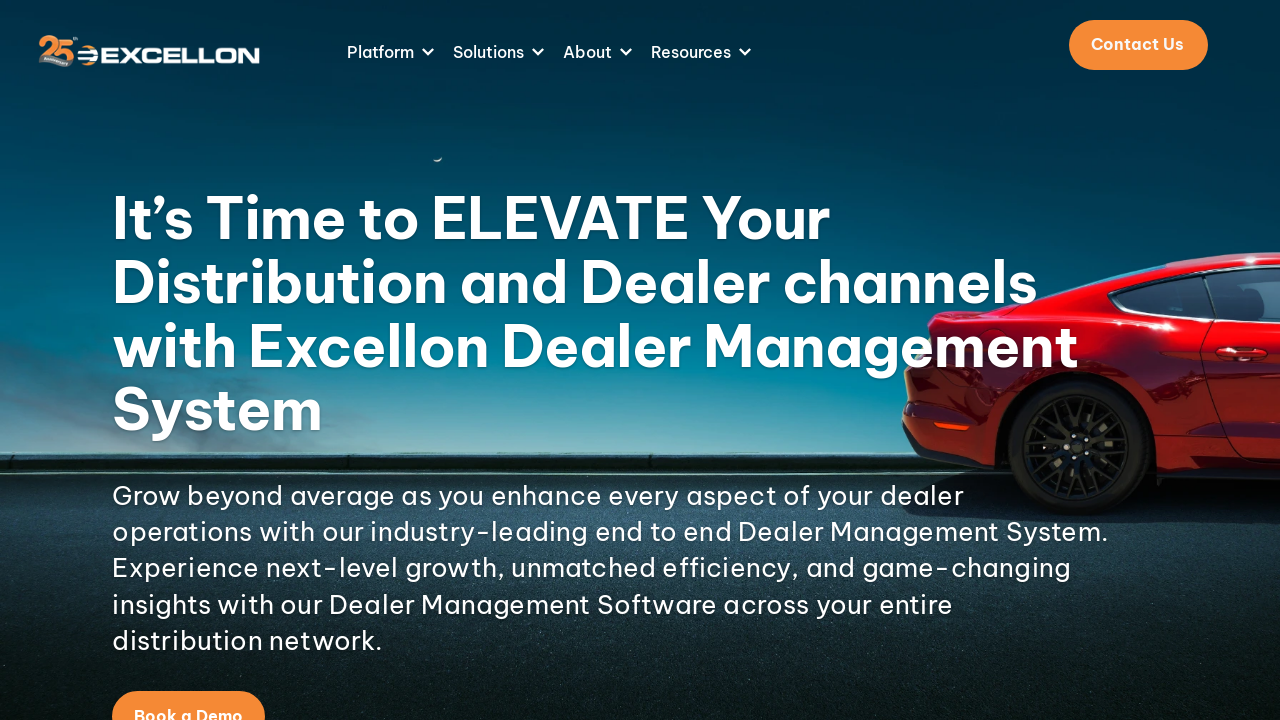

Maximized browser window to 1920x1080
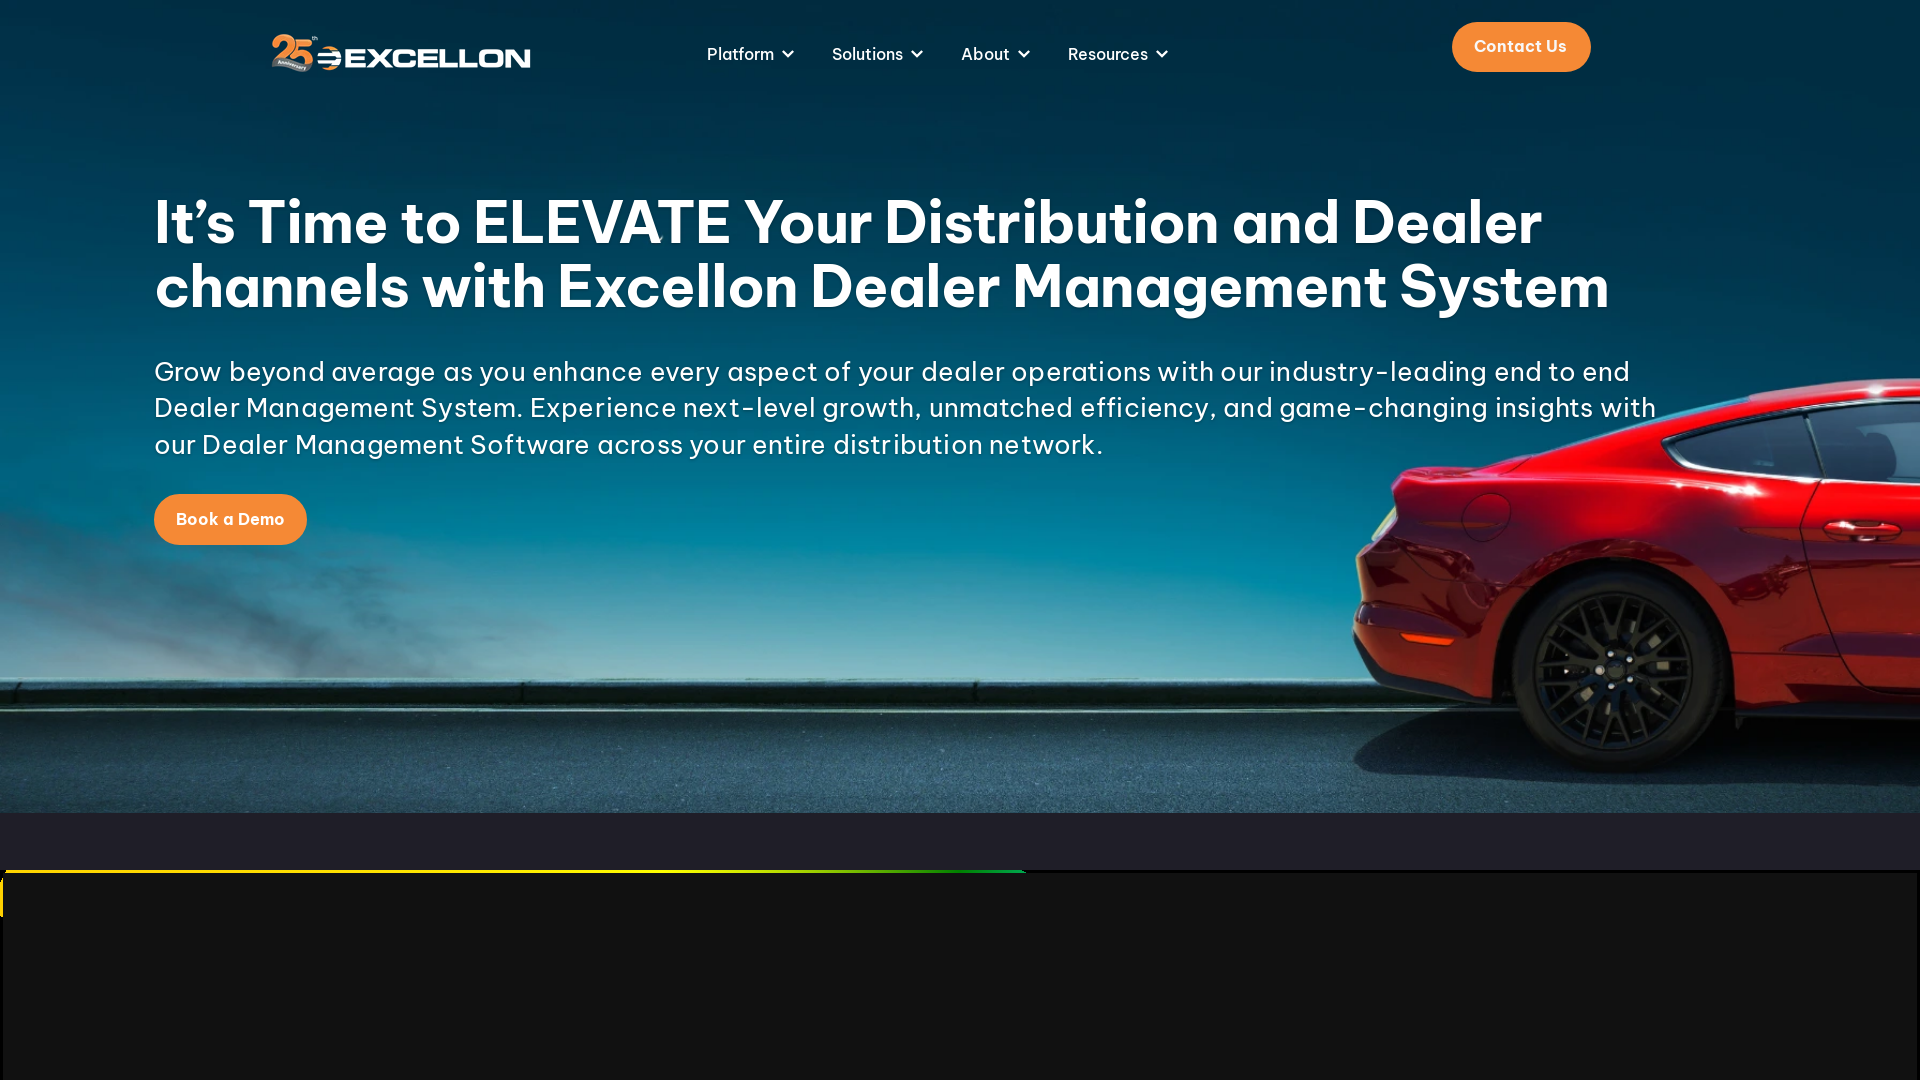

Page loaded successfully
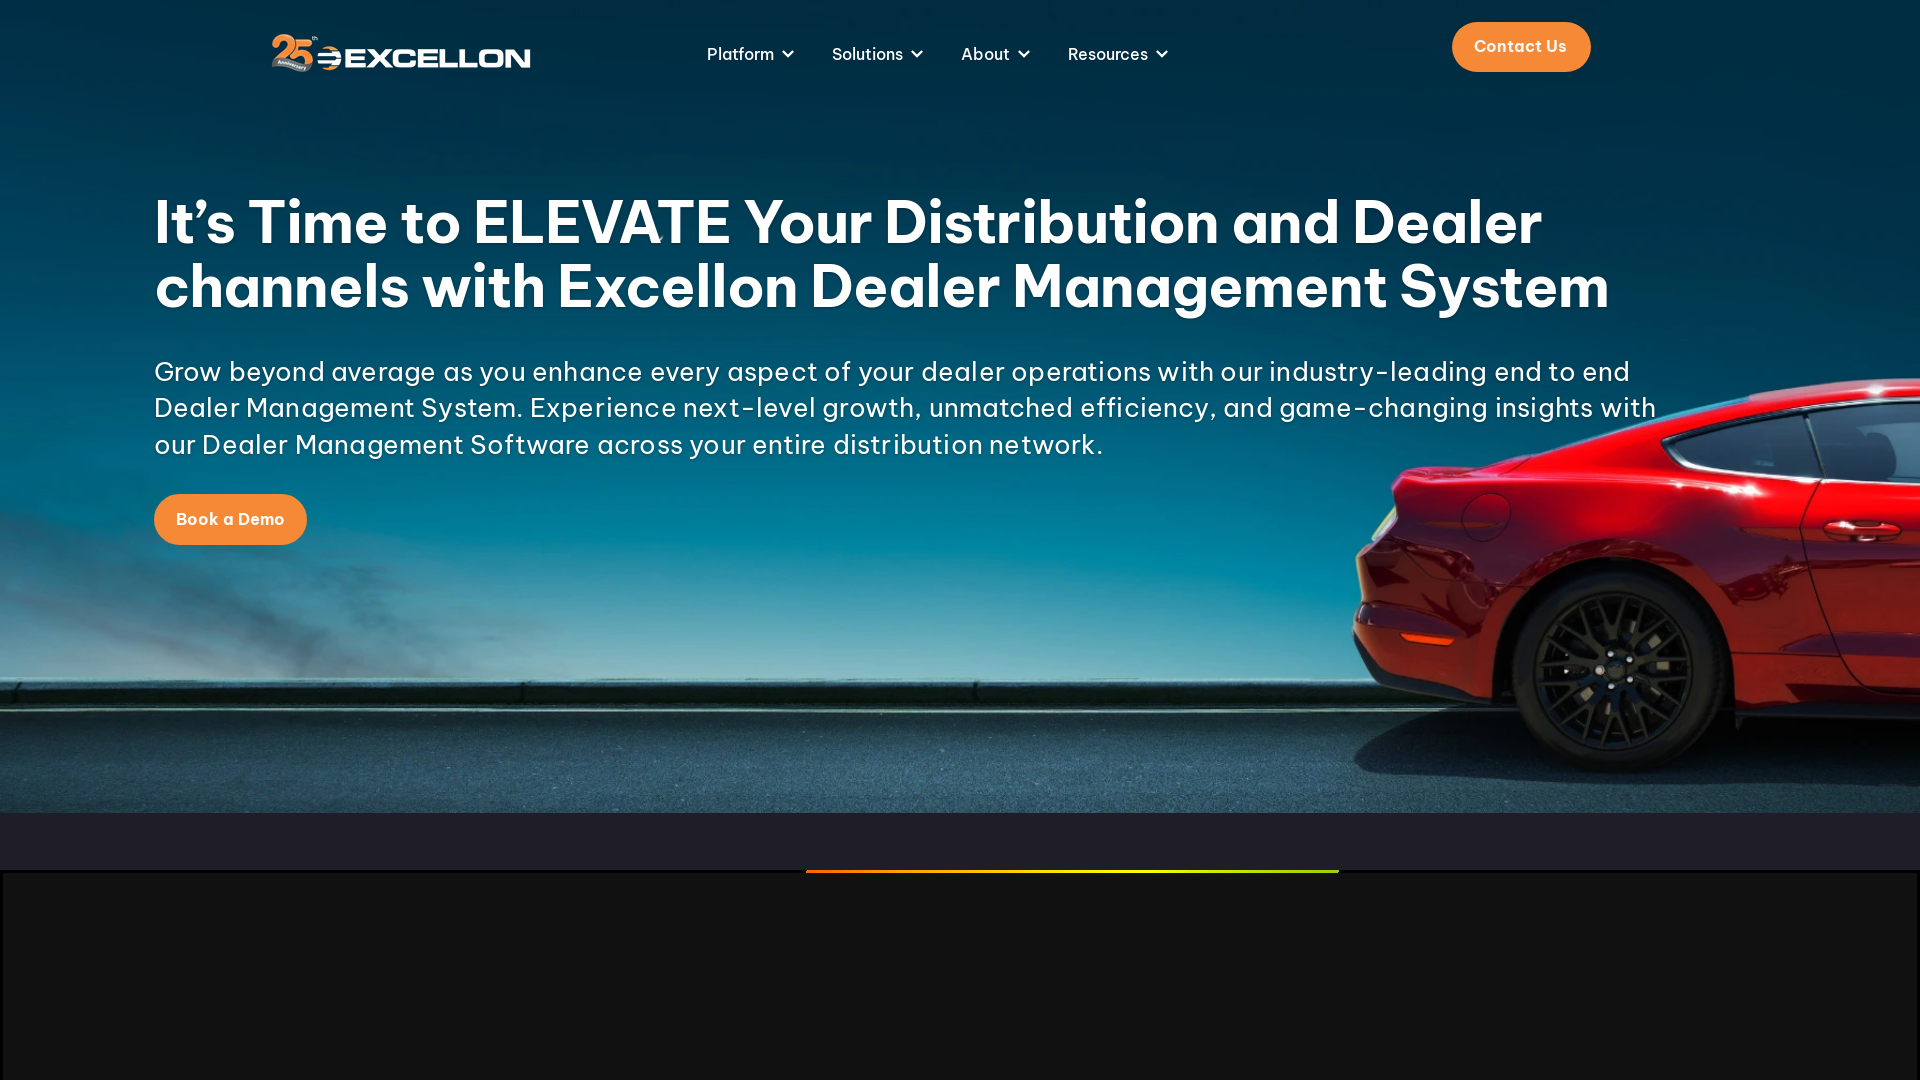

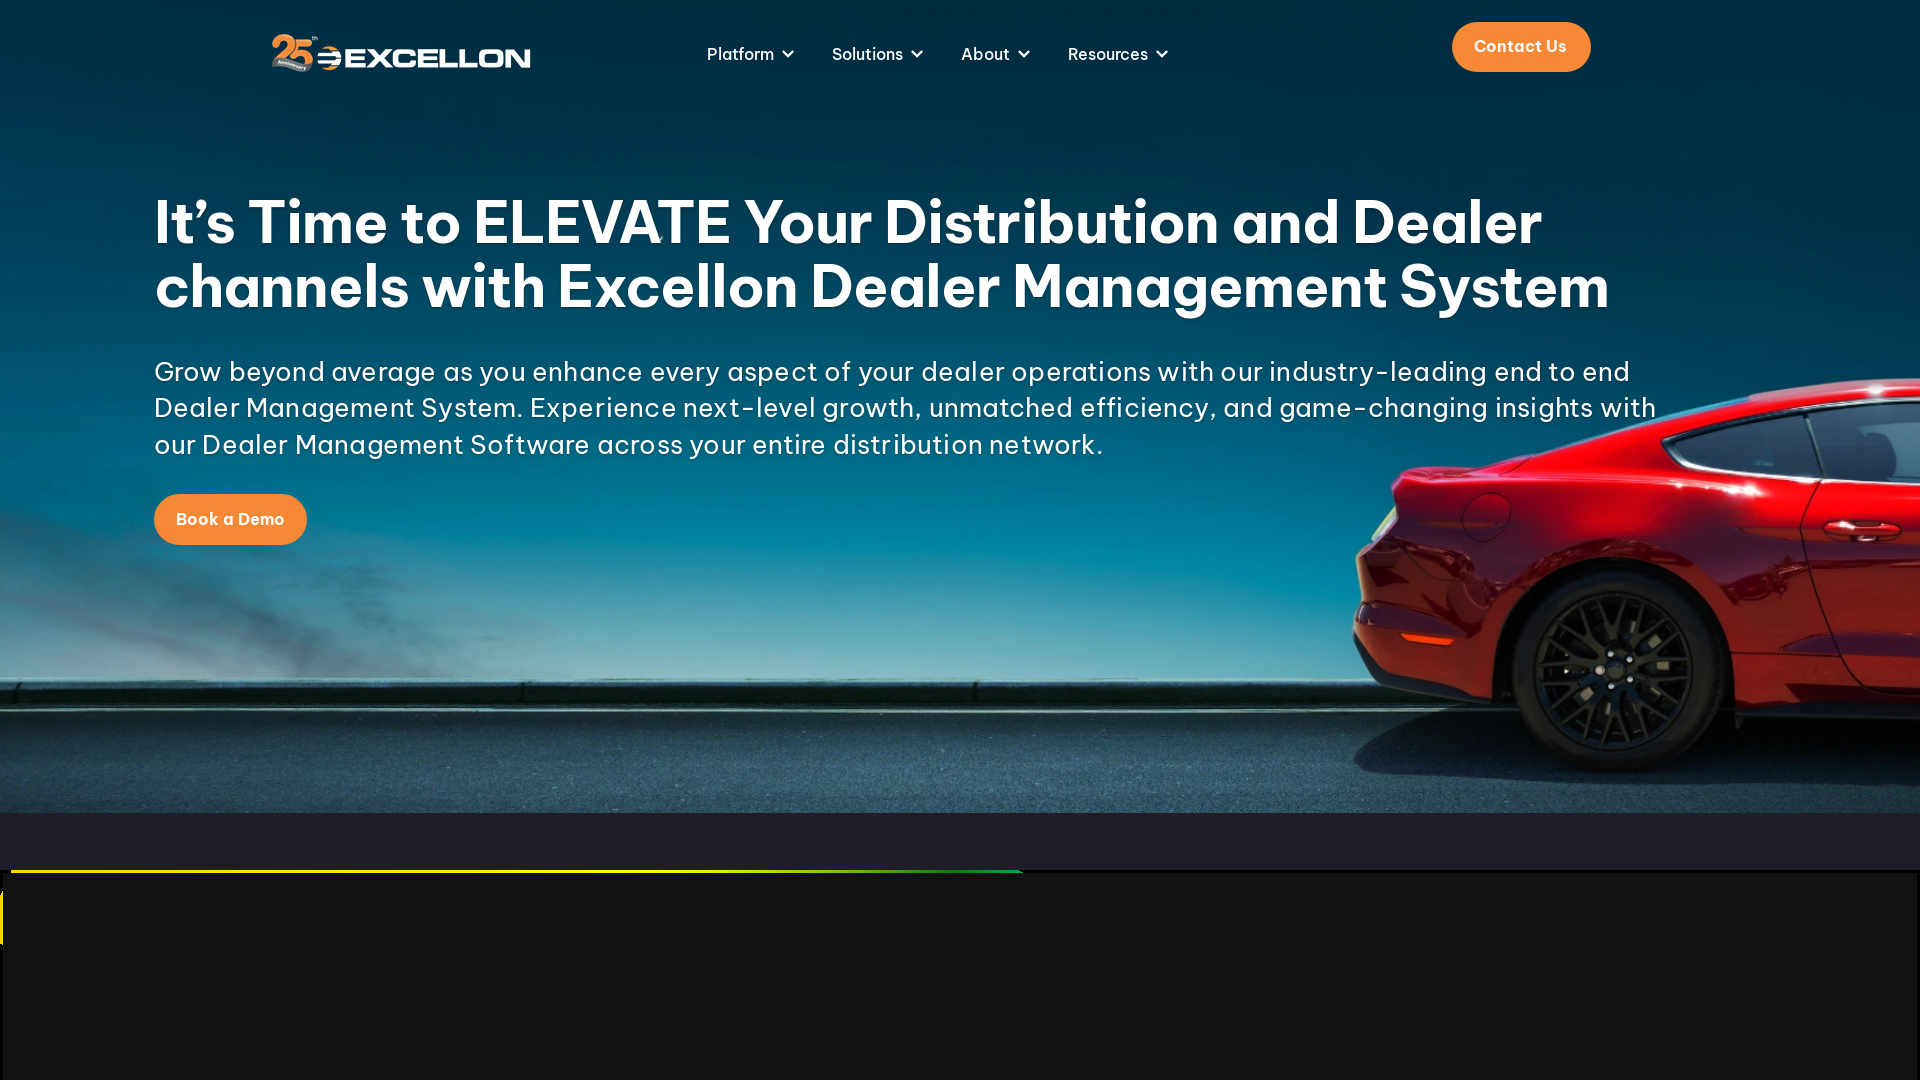